Navigates to the NEPS data website, maximizes the window, and clears cookies for testing browser automation

Starting URL: https://www.neps-data.de

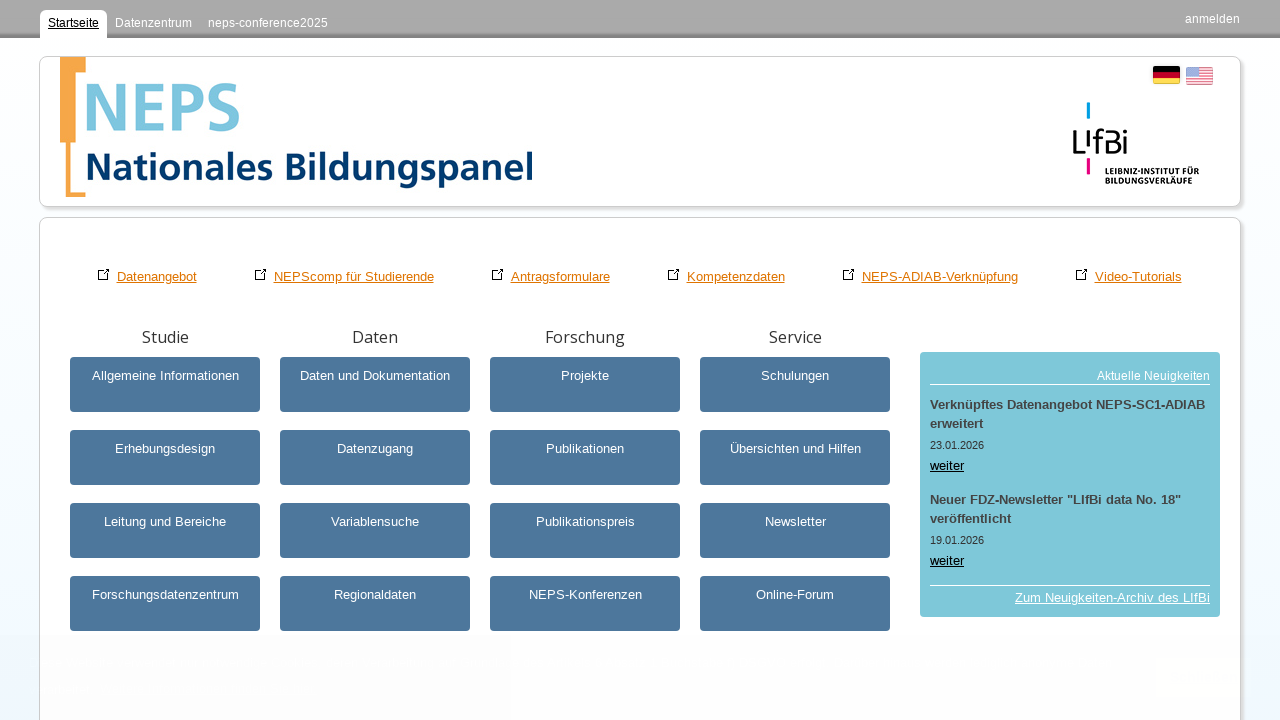

Cleared all cookies from the browser context
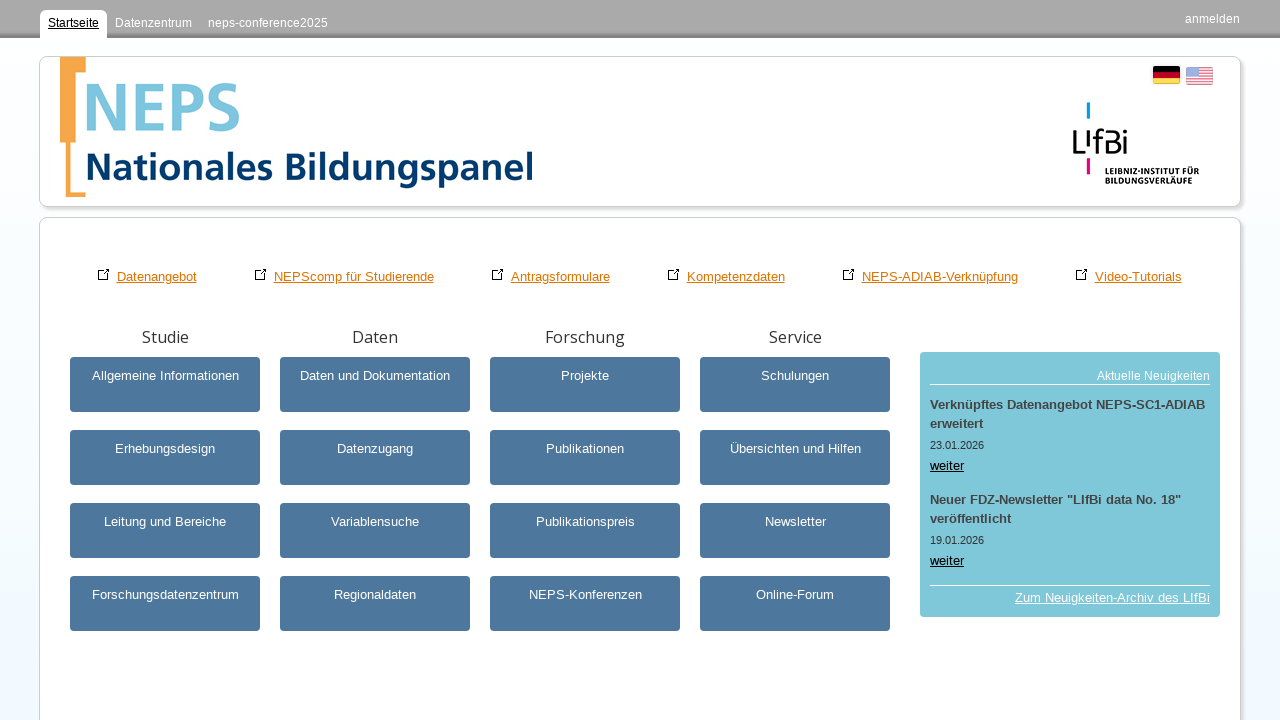

Waited for page to reach network idle state - NEPS data website fully loaded
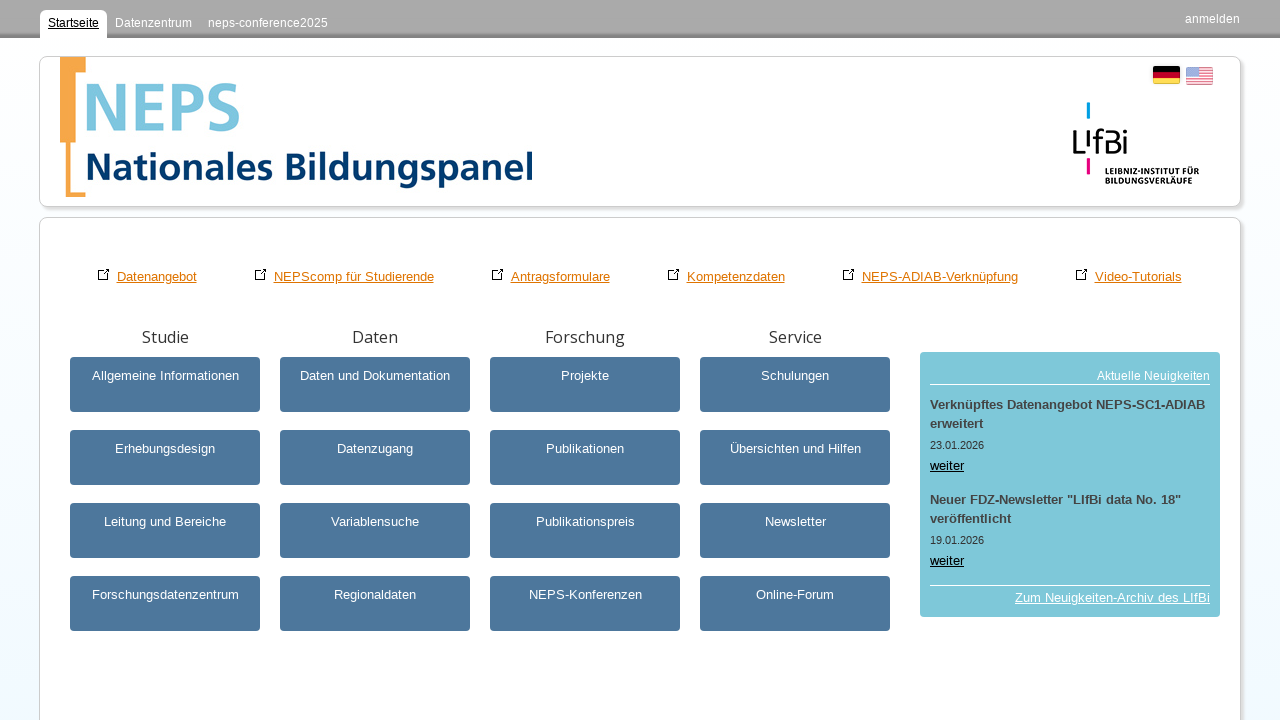

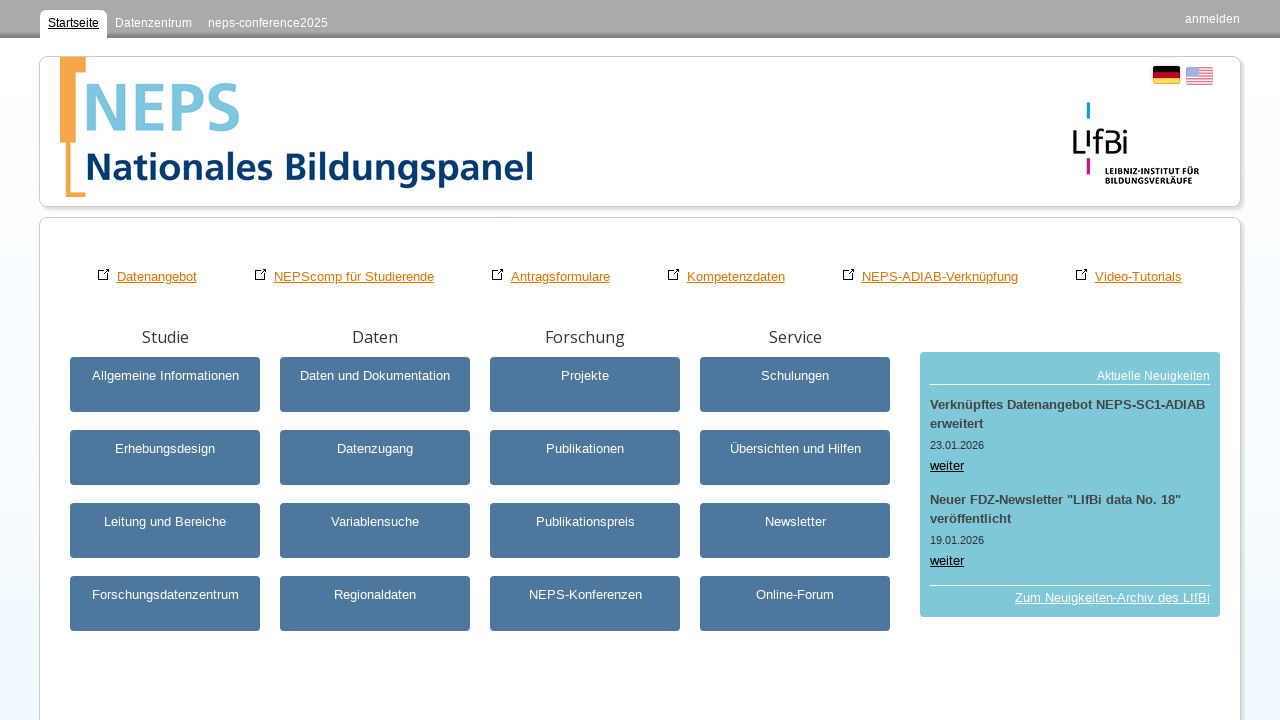